Tests the default menu functionality by clicking on menu items and navigating through nested submenus using mouse hover actions

Starting URL: https://jqueryui.com/menu/#default

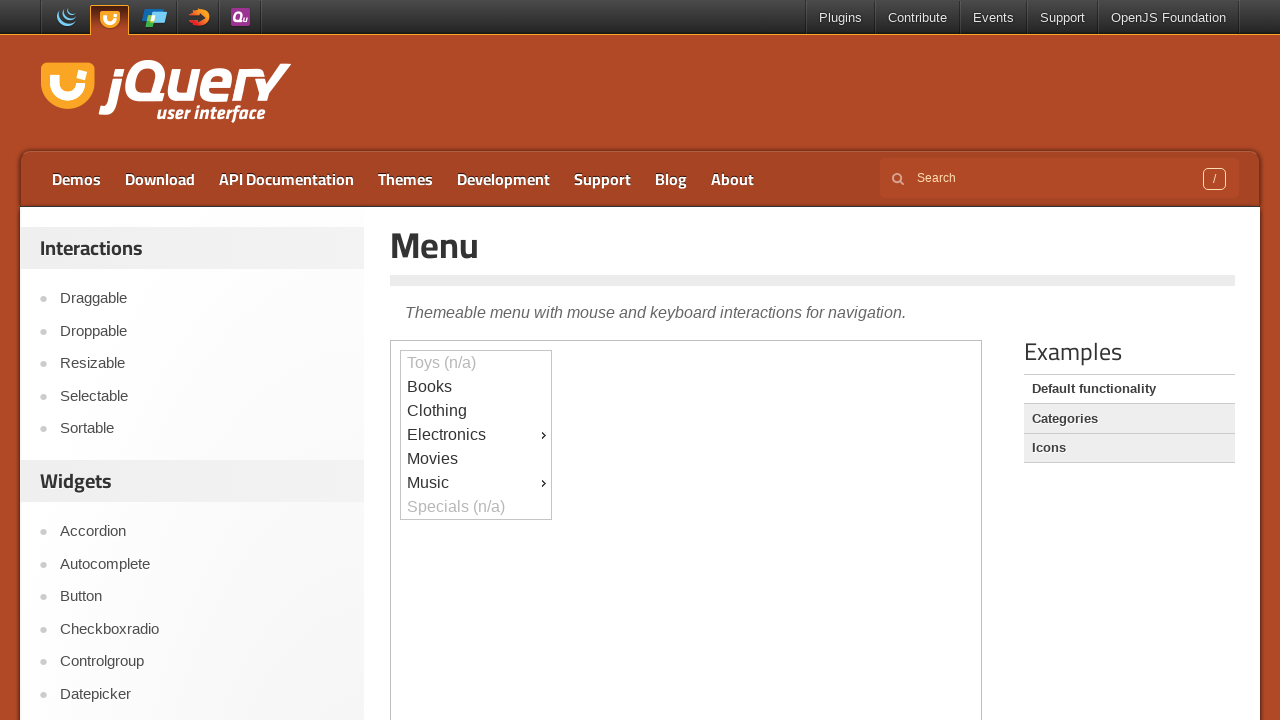

Located the demo iframe
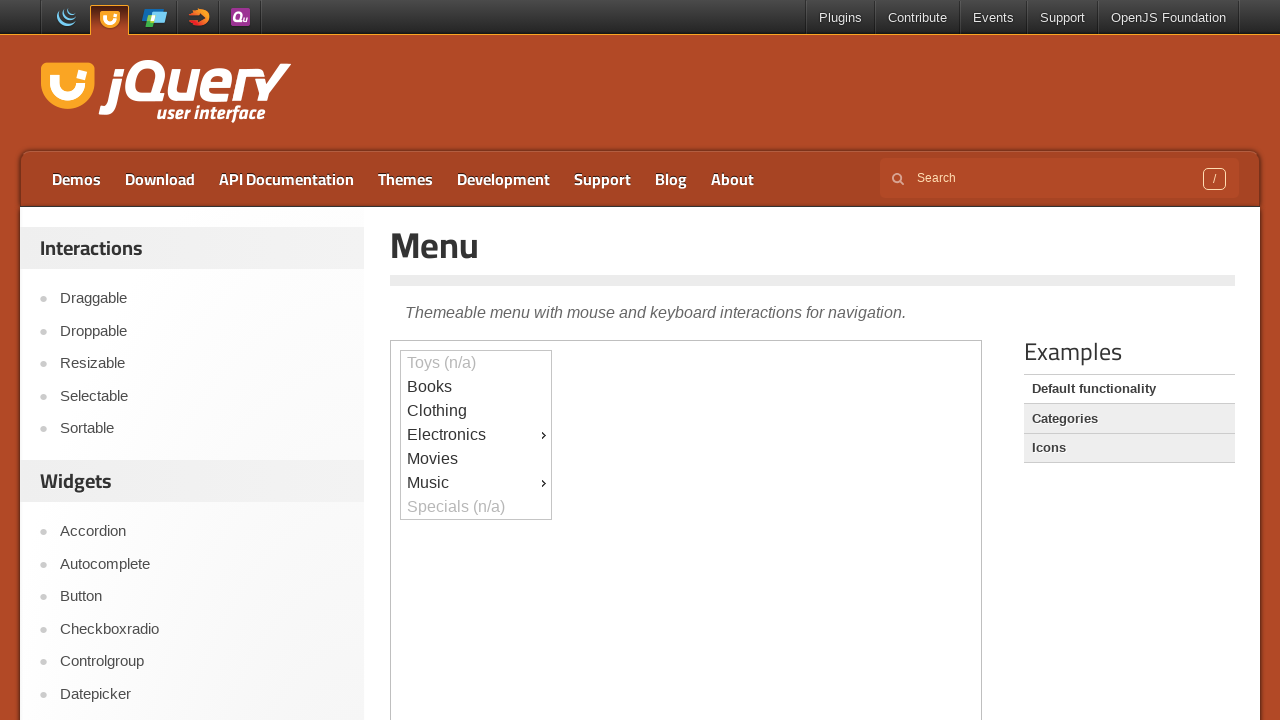

Menu element is visible
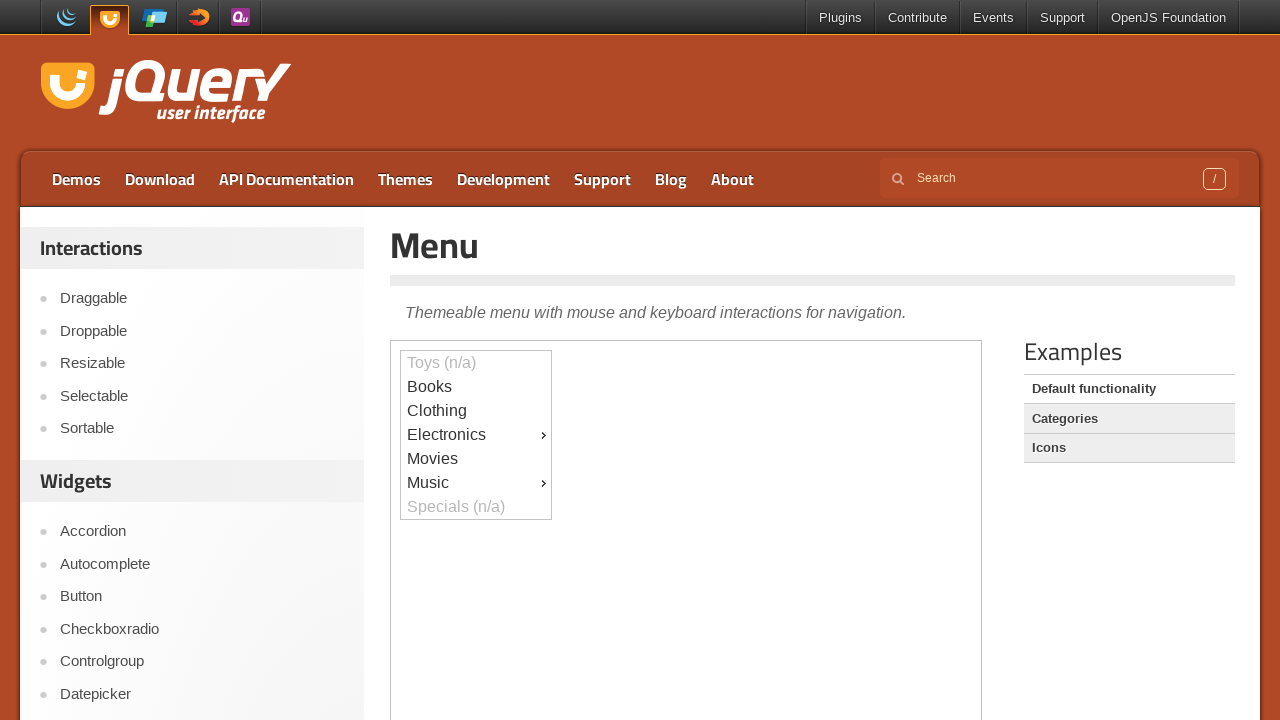

Verified menu is displayed in console
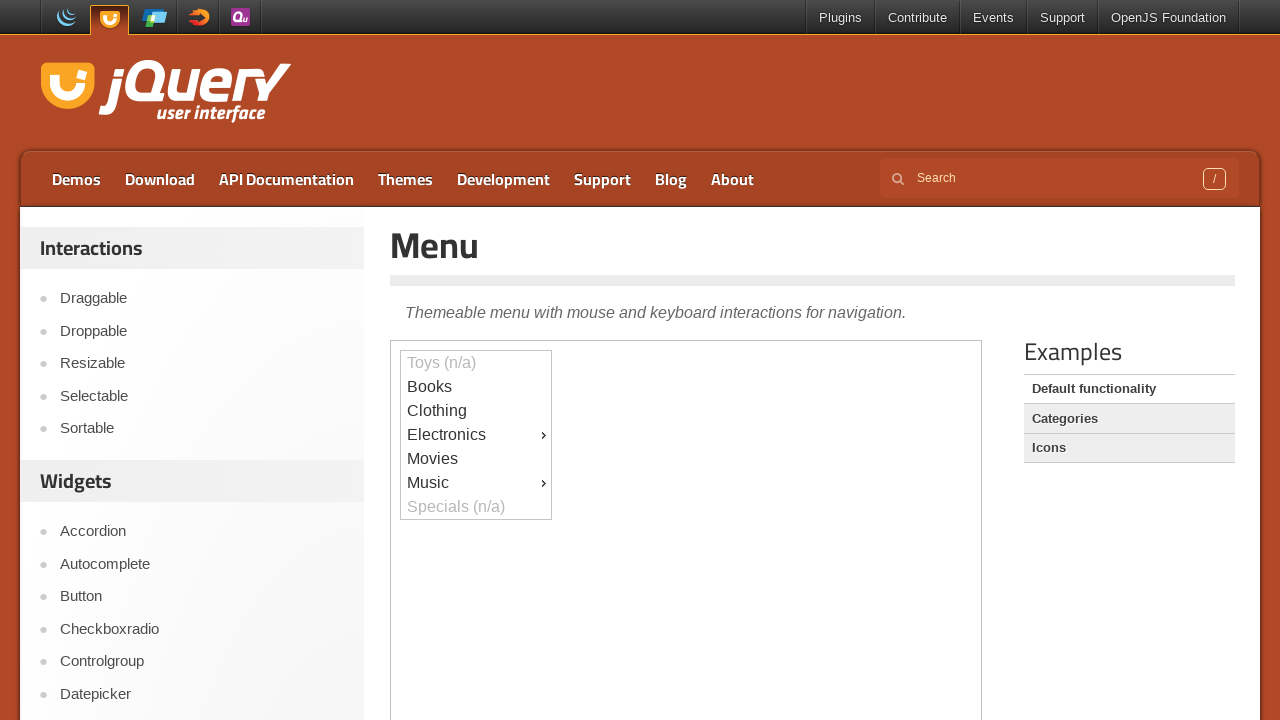

Clicked on the first menu item at (476, 387) on .demo-frame >> internal:control=enter-frame >> #ui-id-2
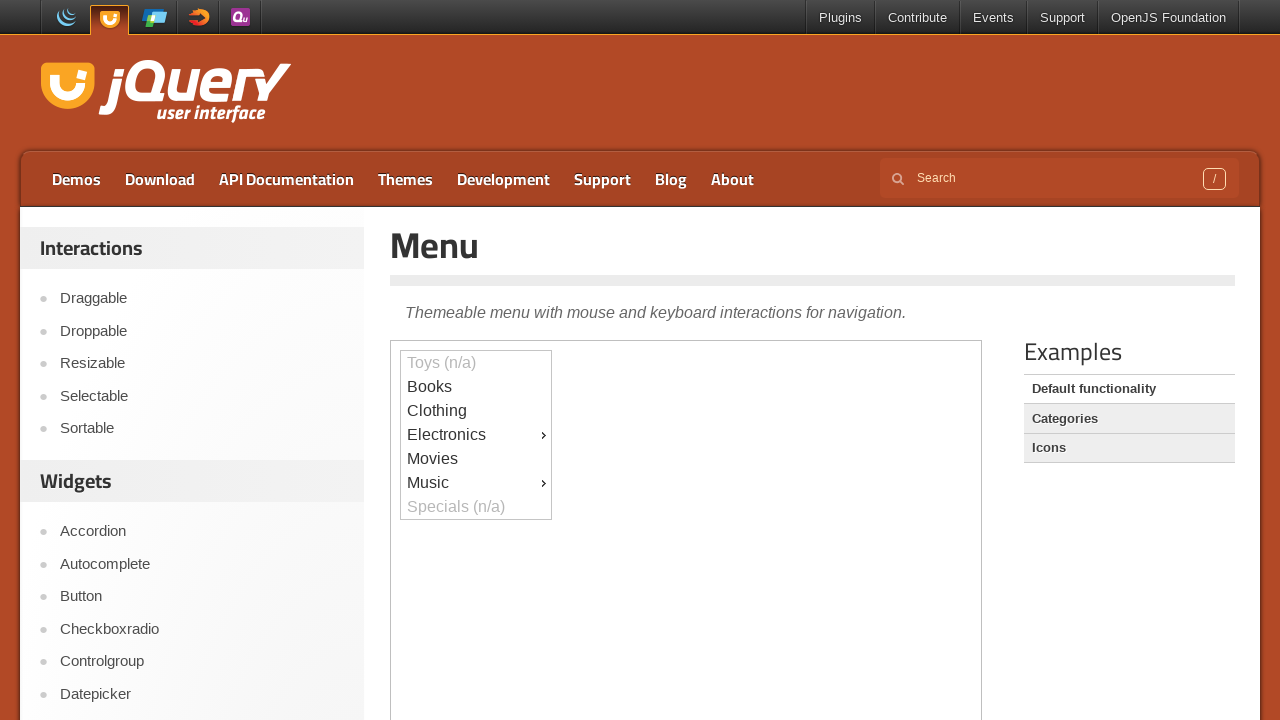

Hovered over nested menu element to reveal submenu at (476, 435) on .demo-frame >> internal:control=enter-frame >> #ui-id-4
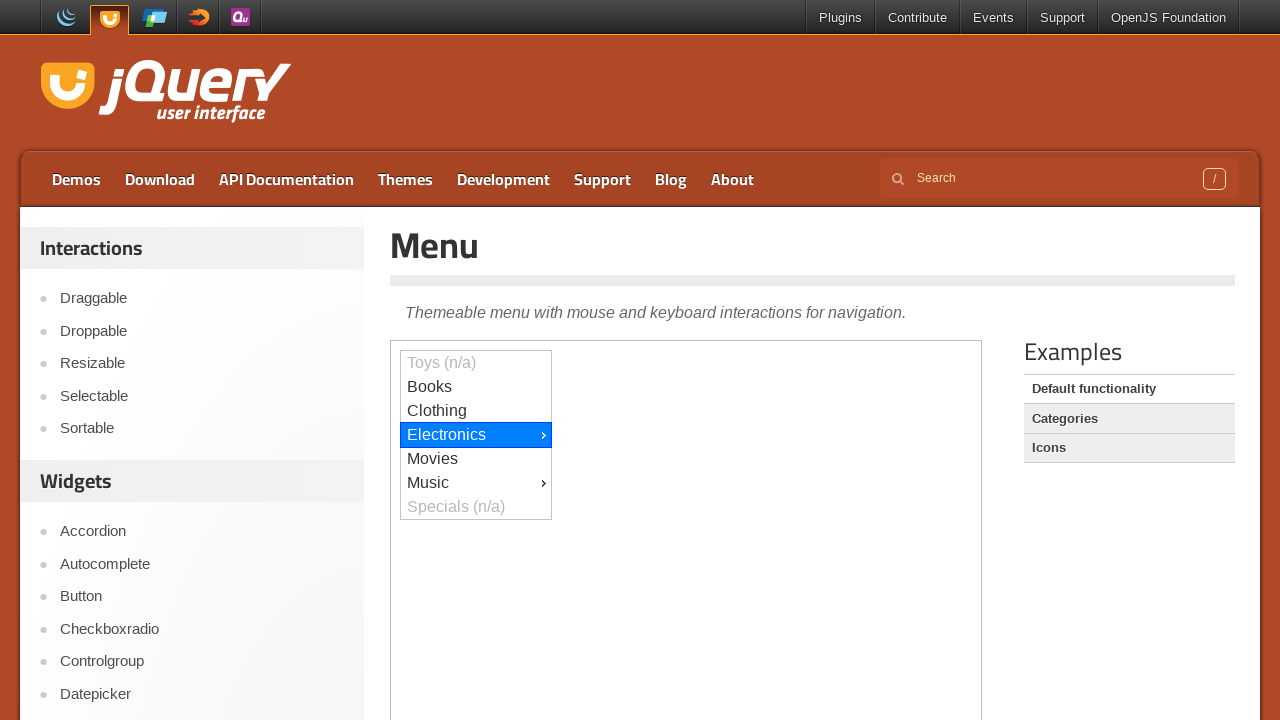

Hovered over sub menu element at (627, 13) on .demo-frame >> internal:control=enter-frame >> #ui-id-6
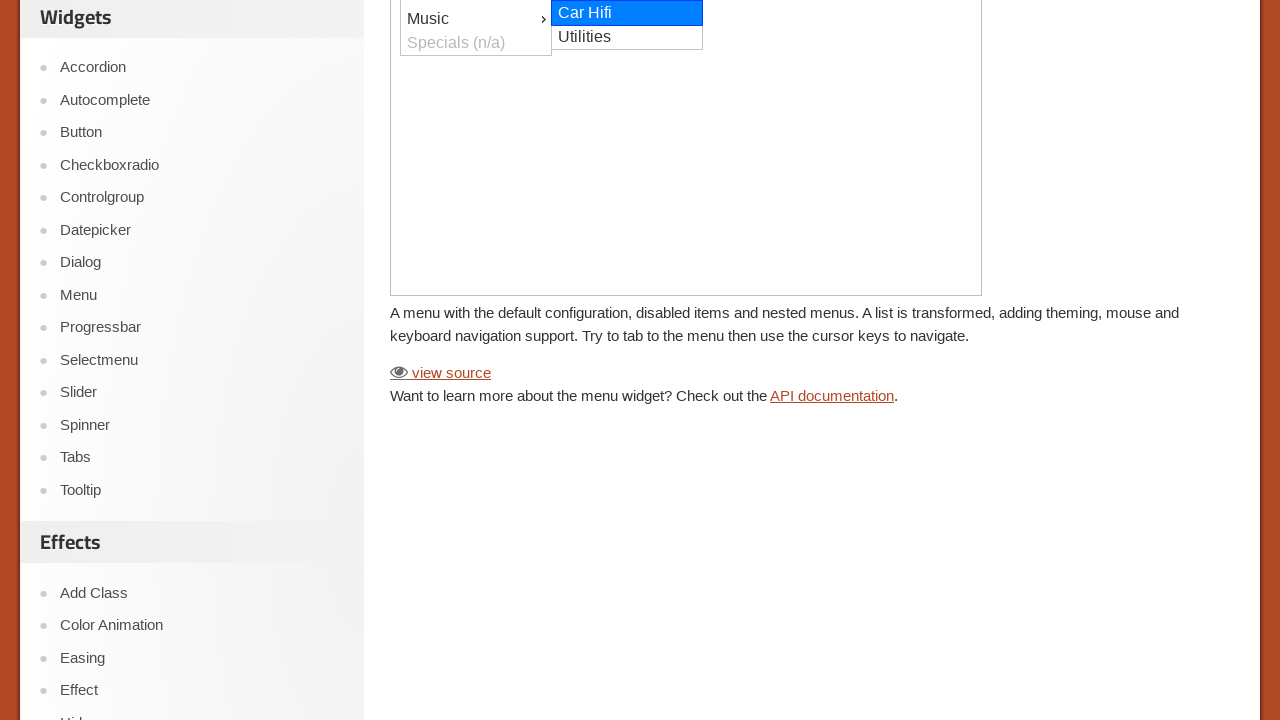

Clicked on sub menu element to navigate through nested submenu at (627, 14) on .demo-frame >> internal:control=enter-frame >> #ui-id-6
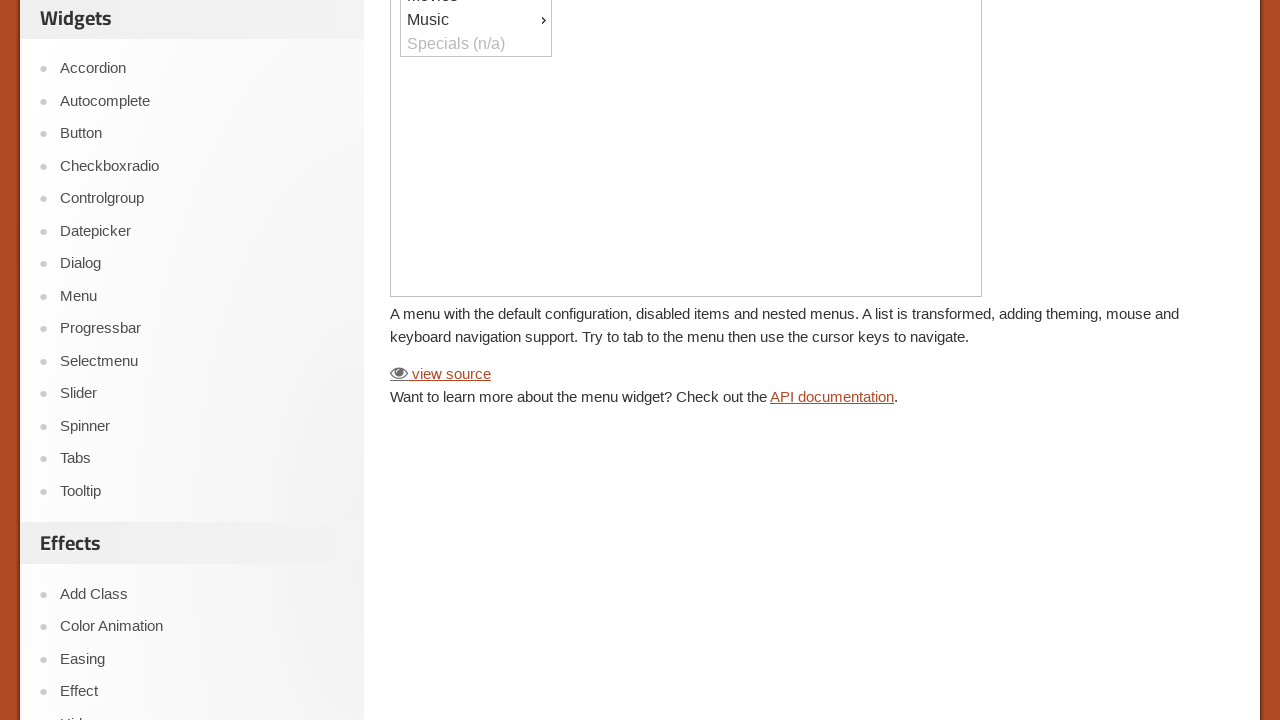

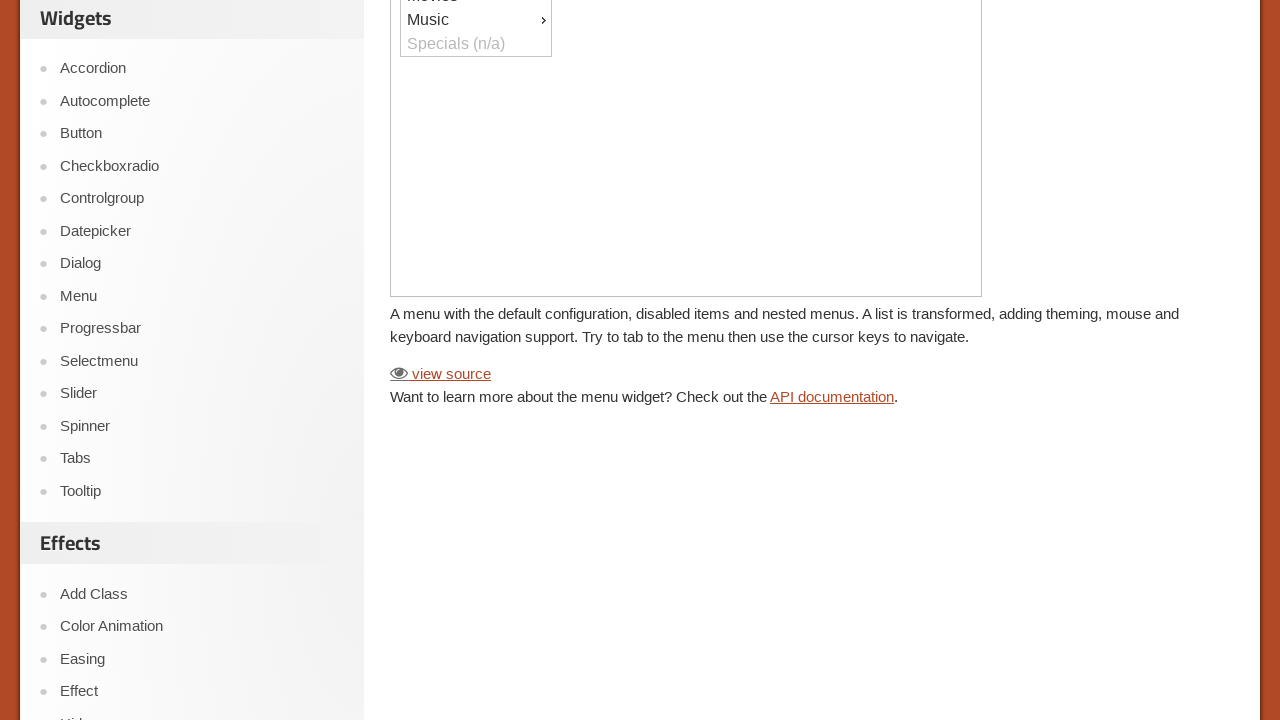